Tests a complete flight booking flow on BlazeDemo by selecting departure/destination cities, choosing a flight, filling passenger and payment details, and verifying the confirmation page.

Starting URL: https://blazedemo.com

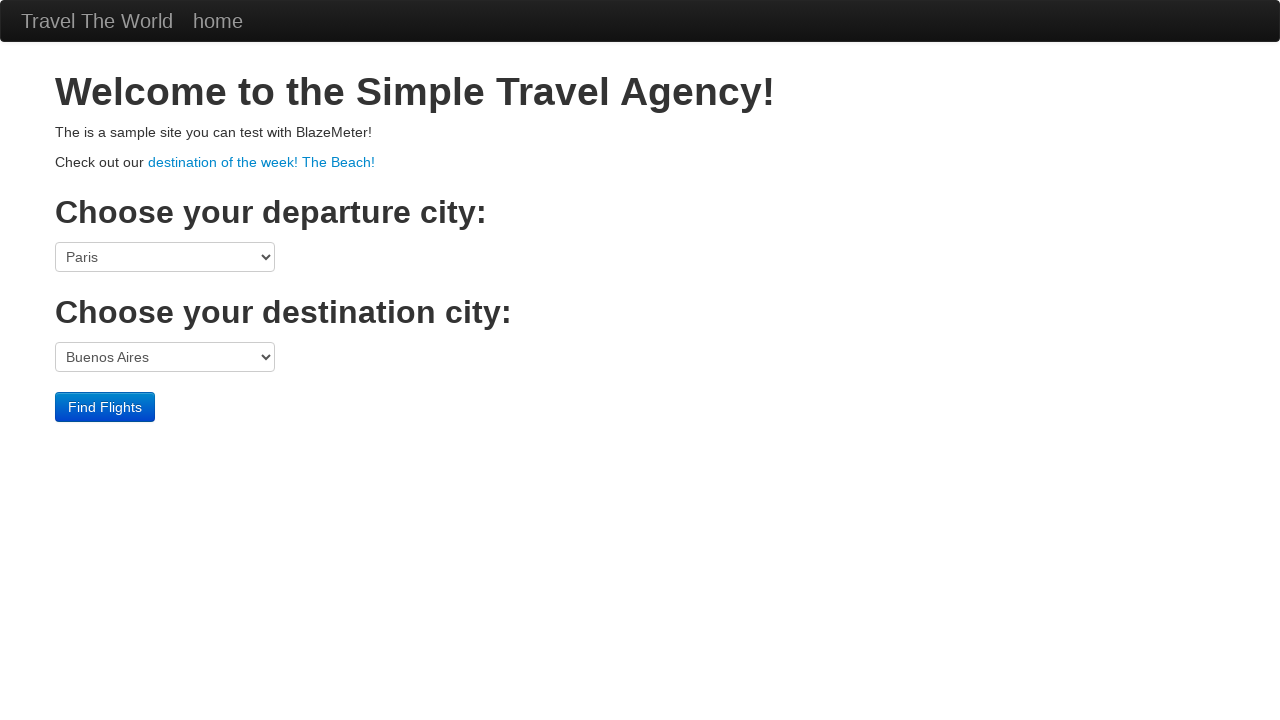

Navigated to BlazeDemo home page
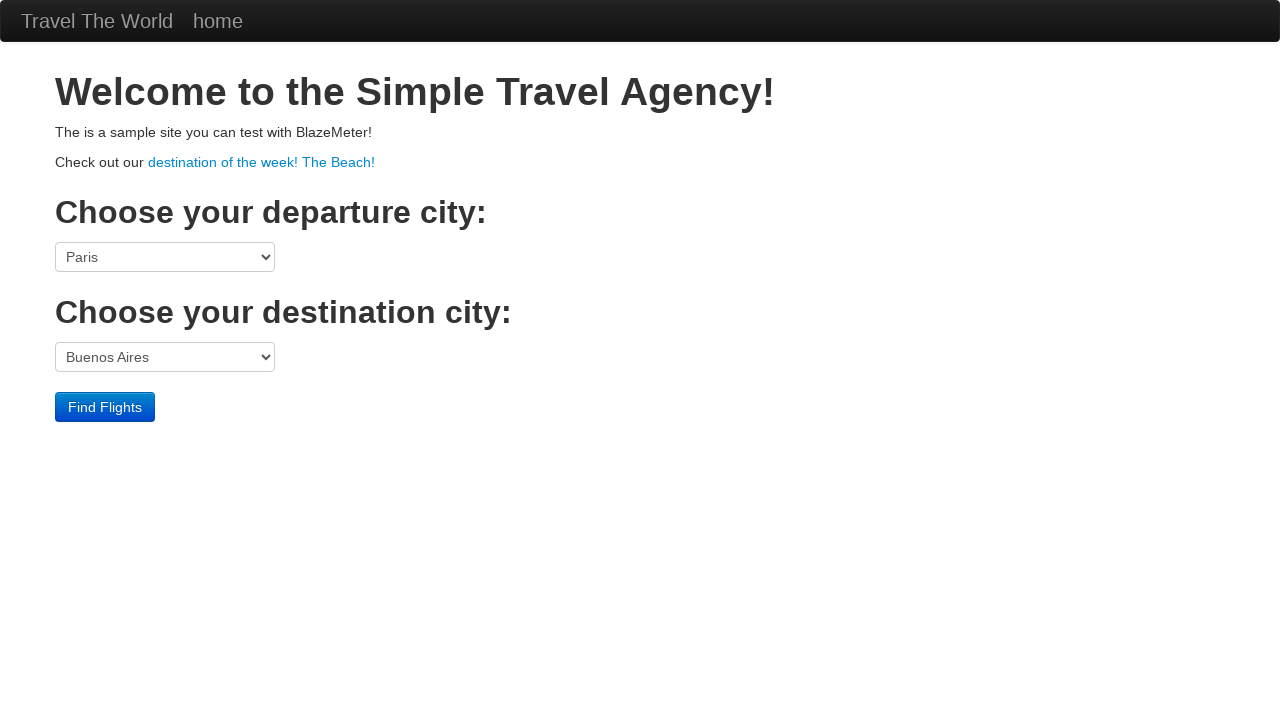

Selected Boston as departure city on select[name='fromPort']
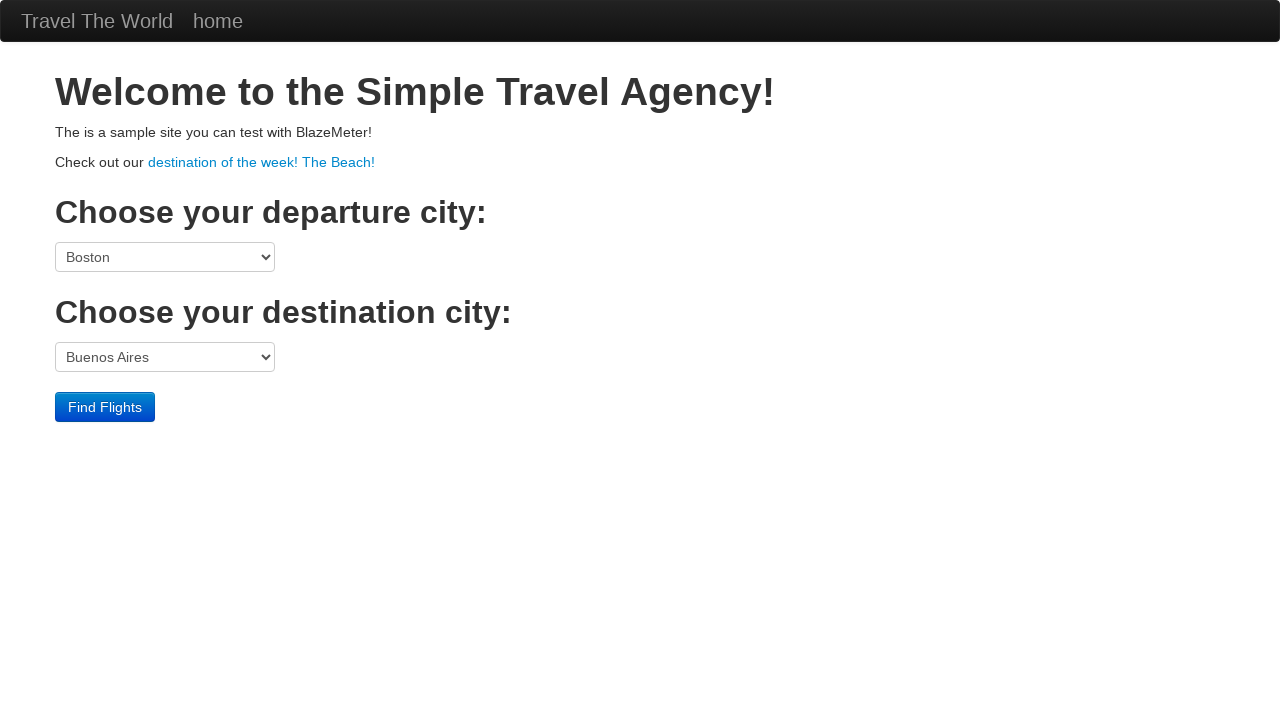

Selected London as destination city on select[name='toPort']
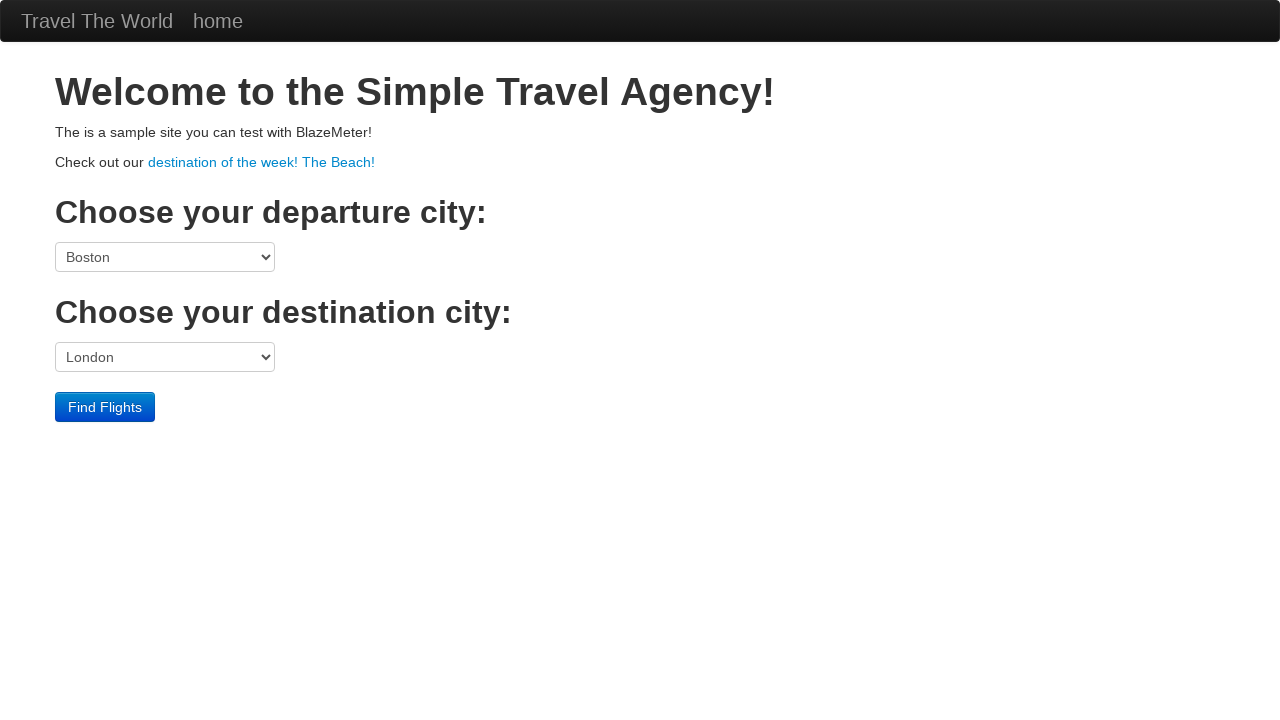

Clicked Find Flights button at (105, 407) on input[type='submit']
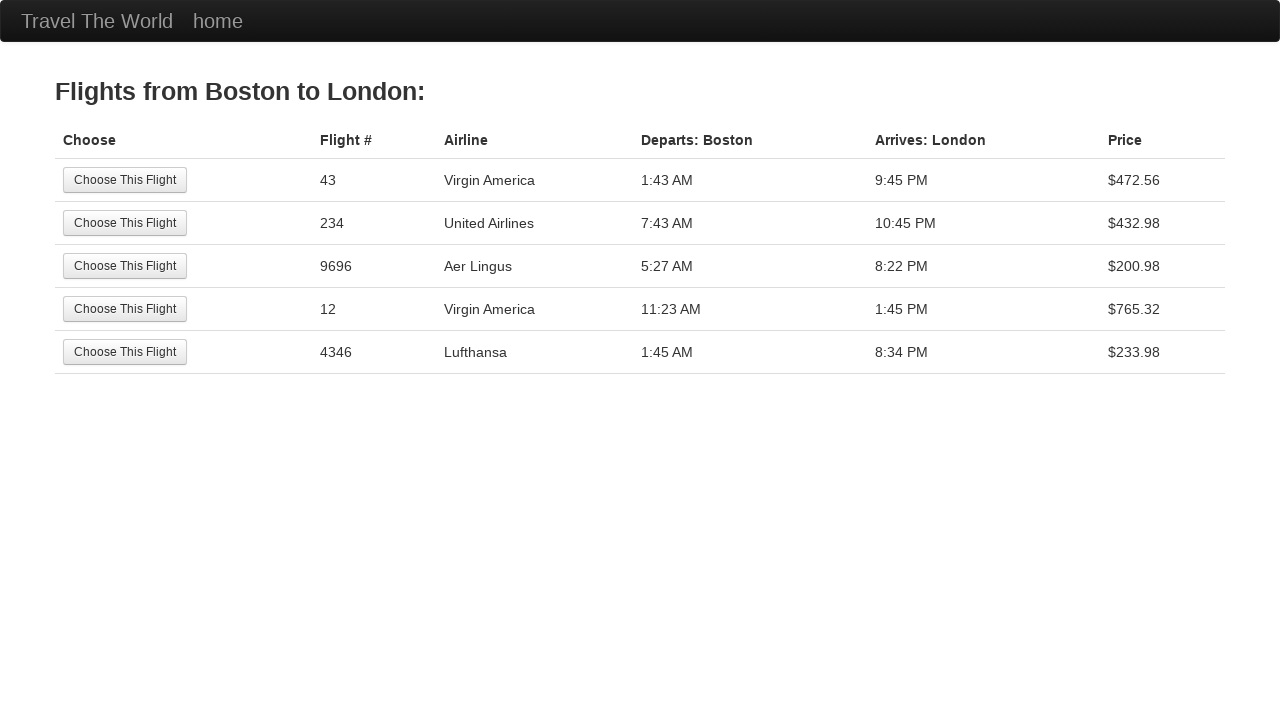

Flights table loaded
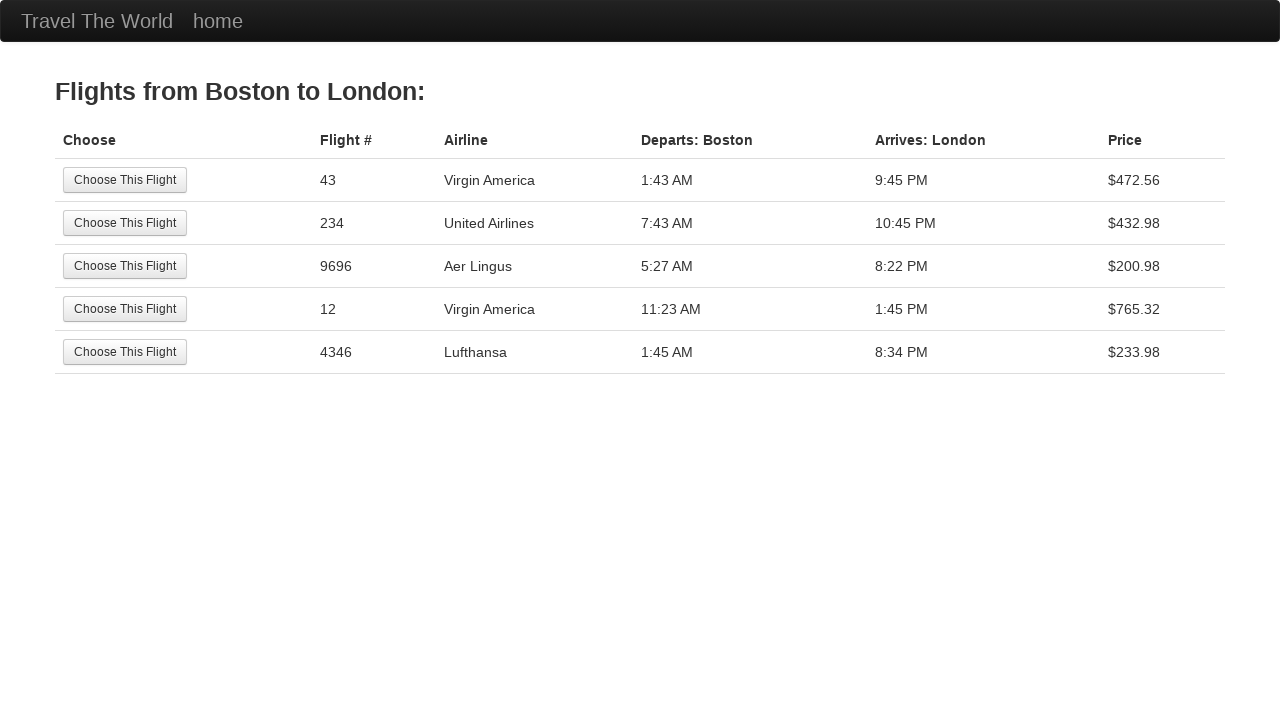

Selected first flight from available options at (125, 180) on table.table tbody tr:nth-child(1) input
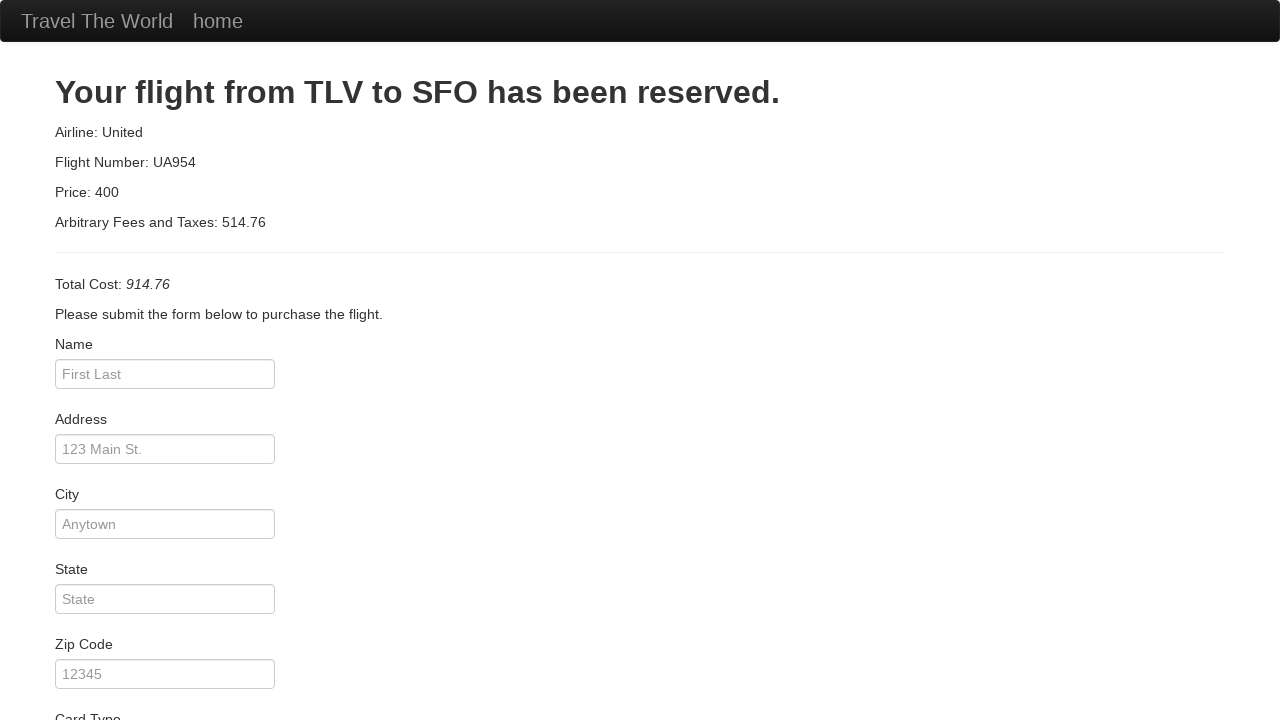

Passenger details form loaded
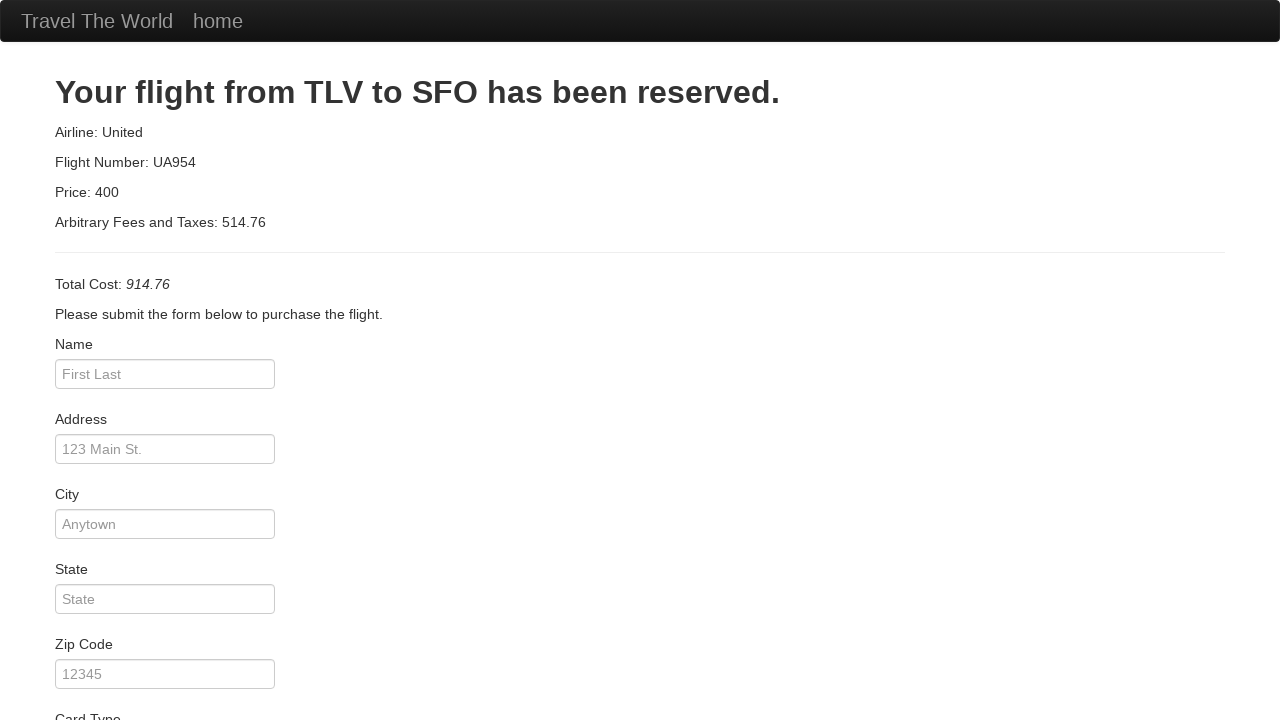

Filled passenger name: John Doe on #inputName
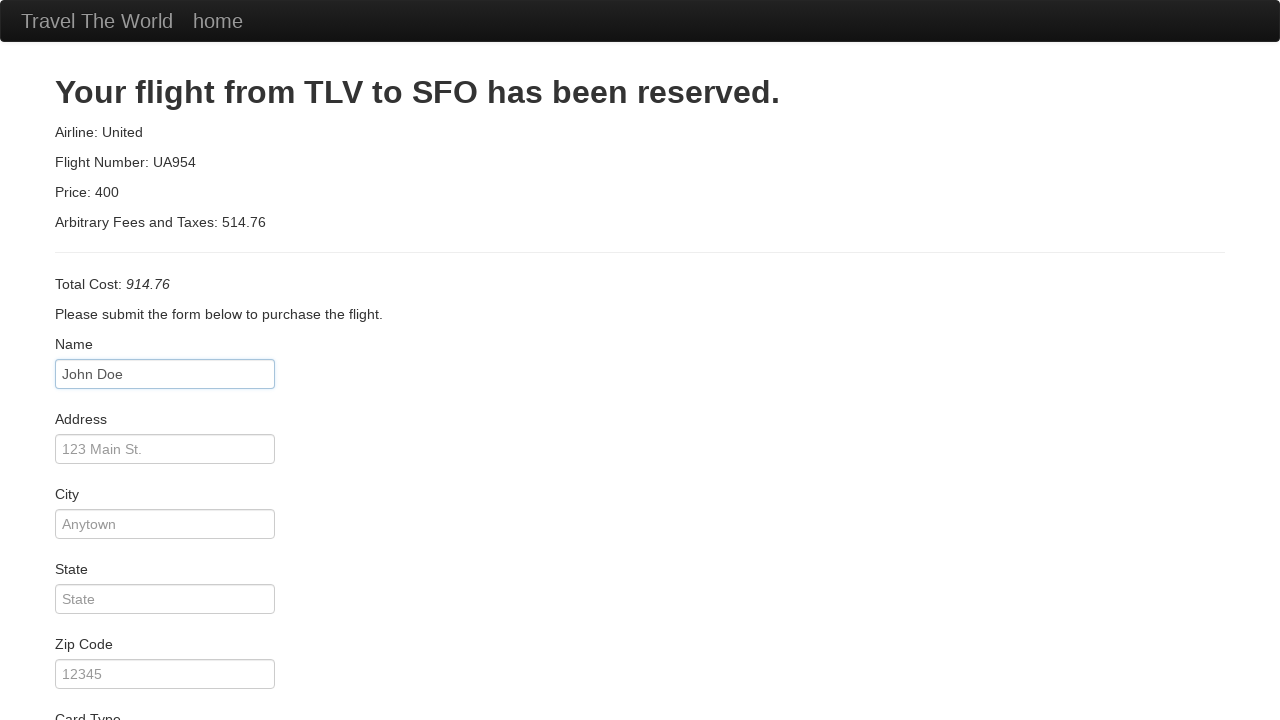

Filled address: 123 Main St on #address
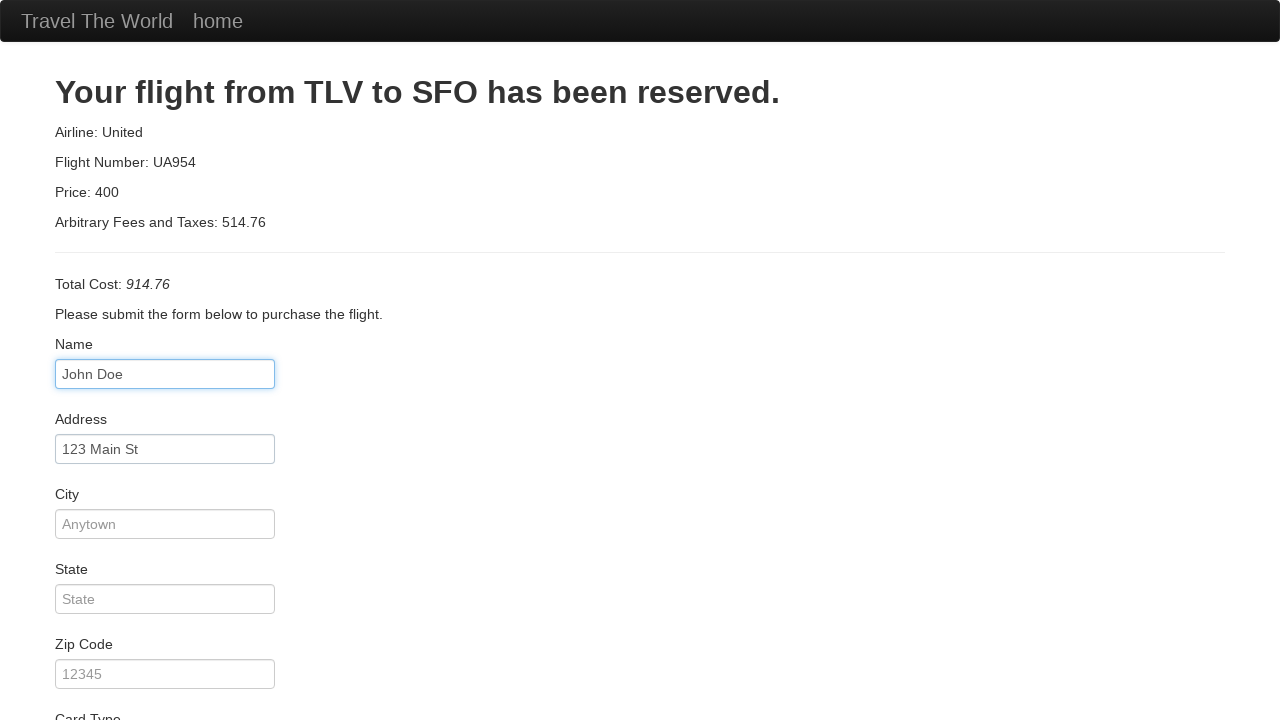

Filled city: New York on #city
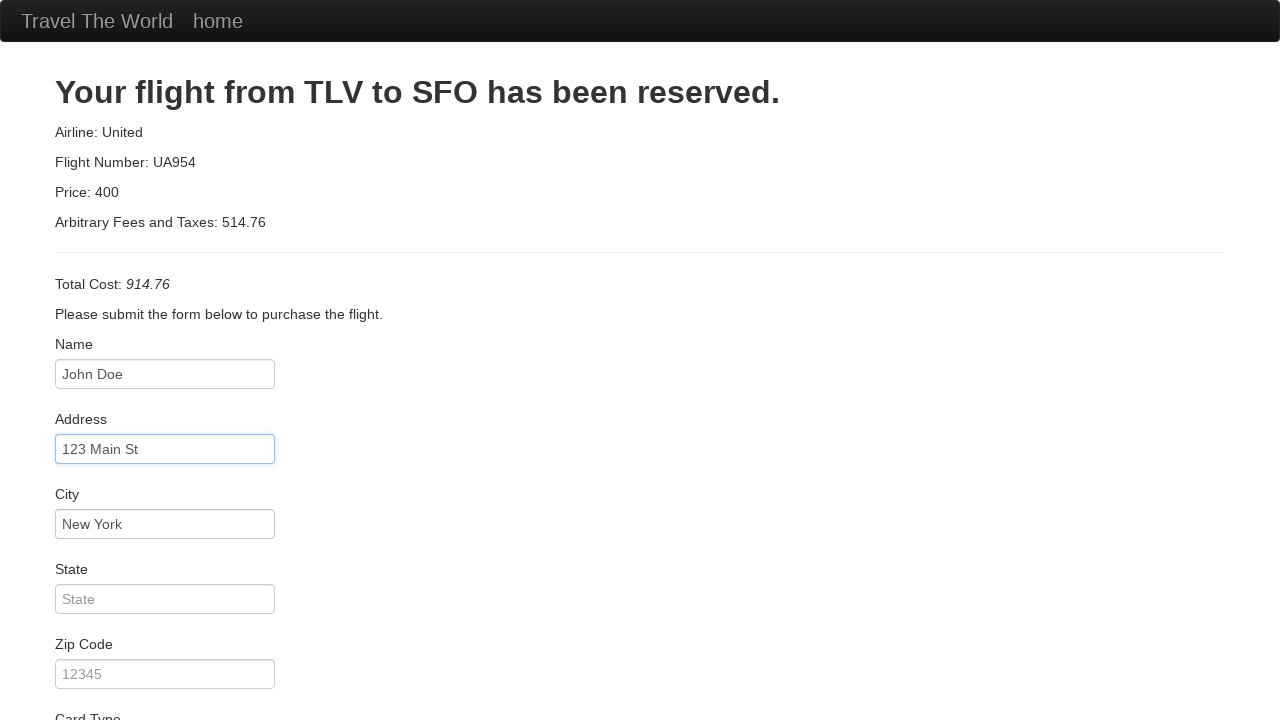

Filled state: NY on #state
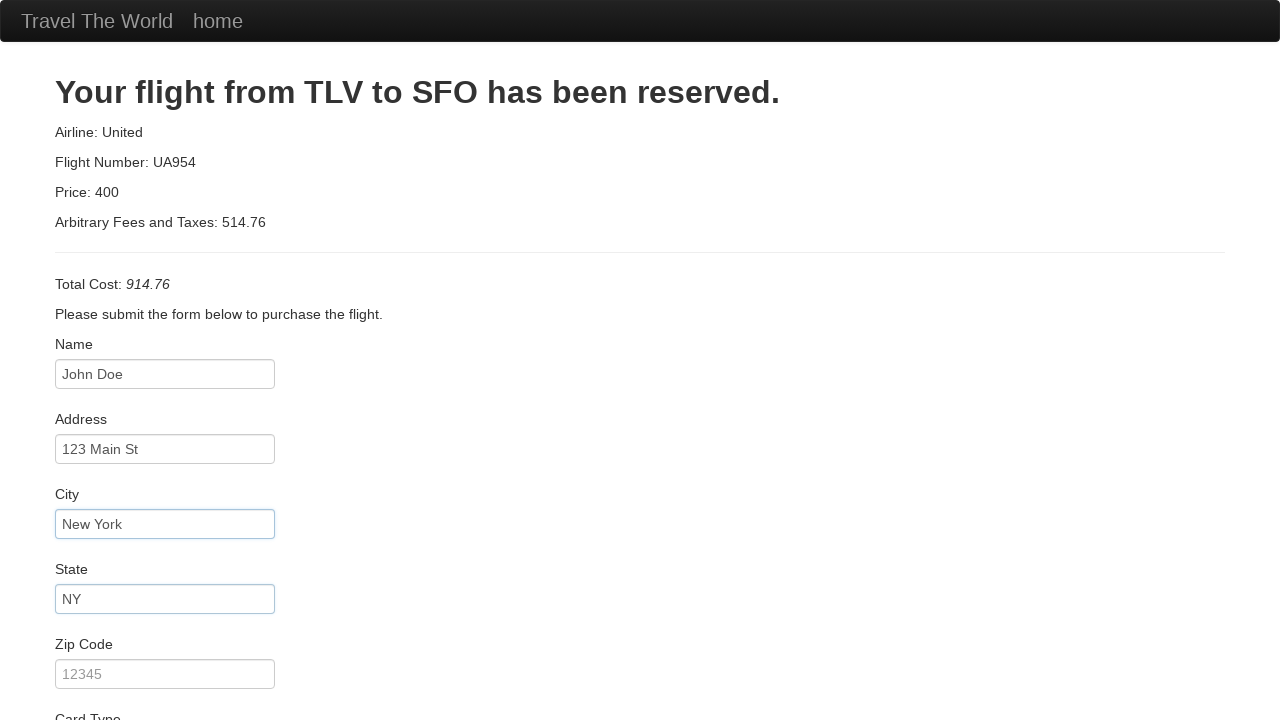

Filled zip code: 10001 on #zipCode
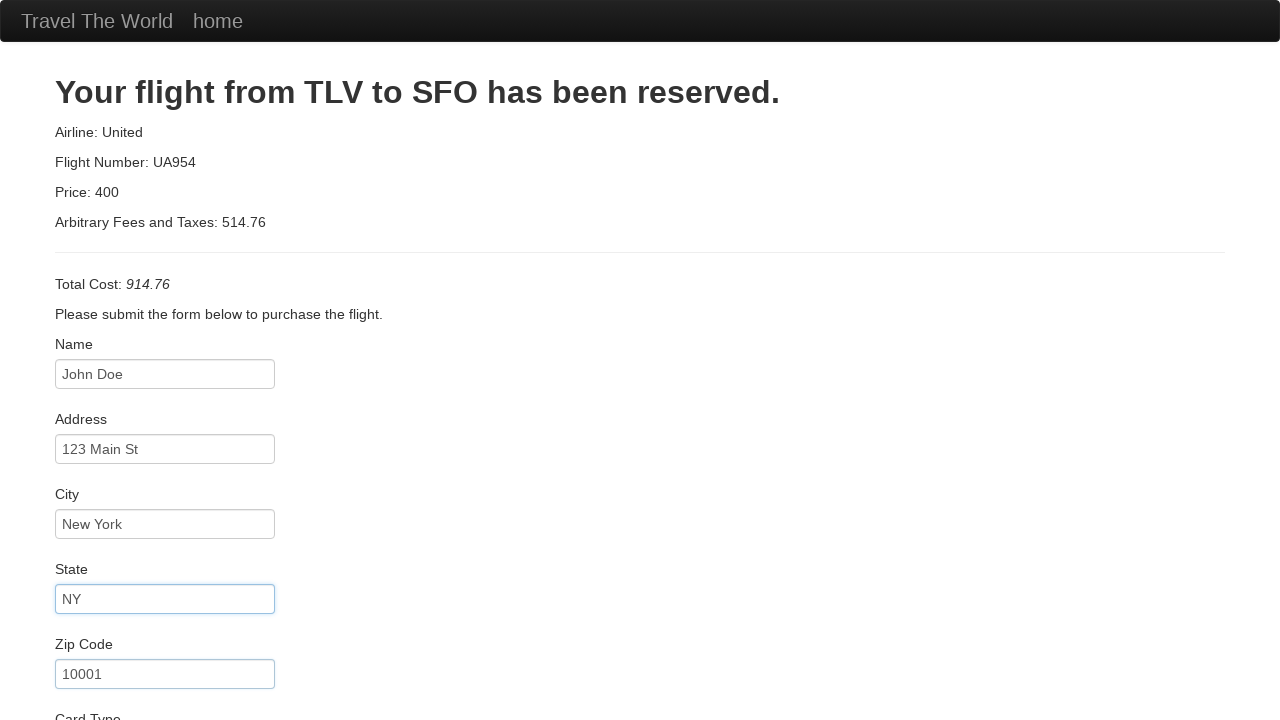

Filled credit card number on #creditCardNumber
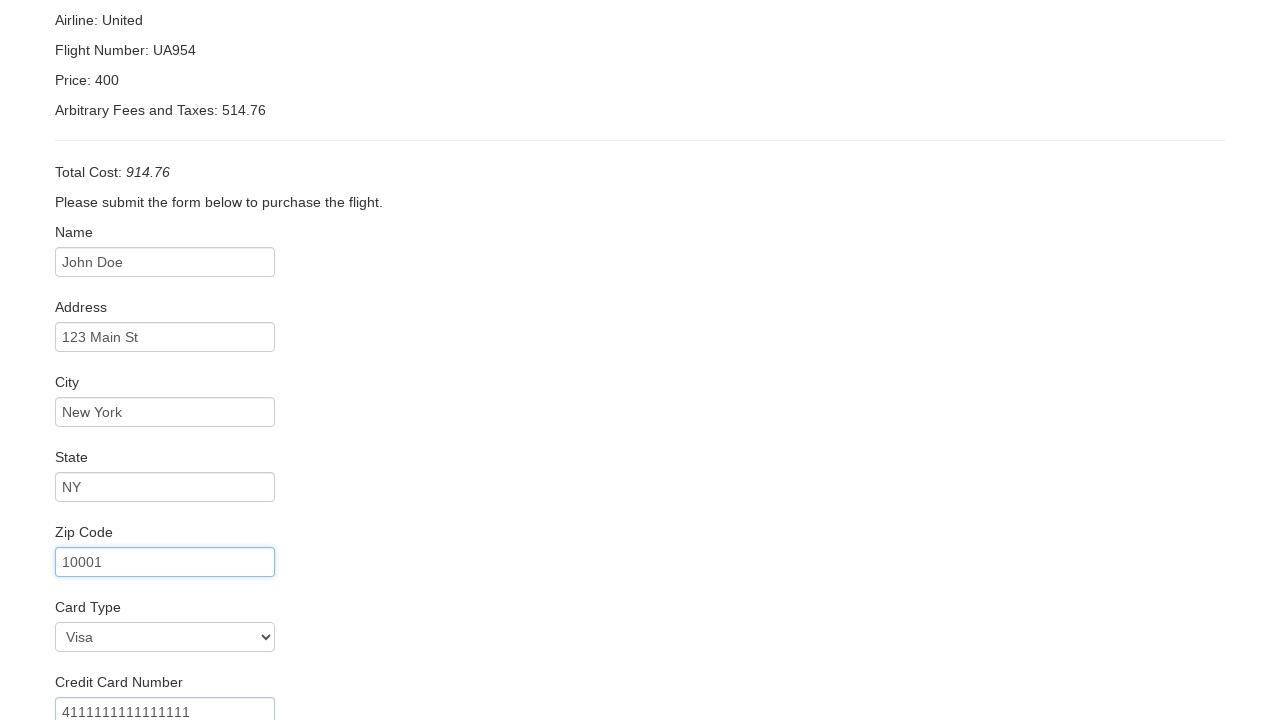

Filled credit card expiration month: 12 on #creditCardMonth
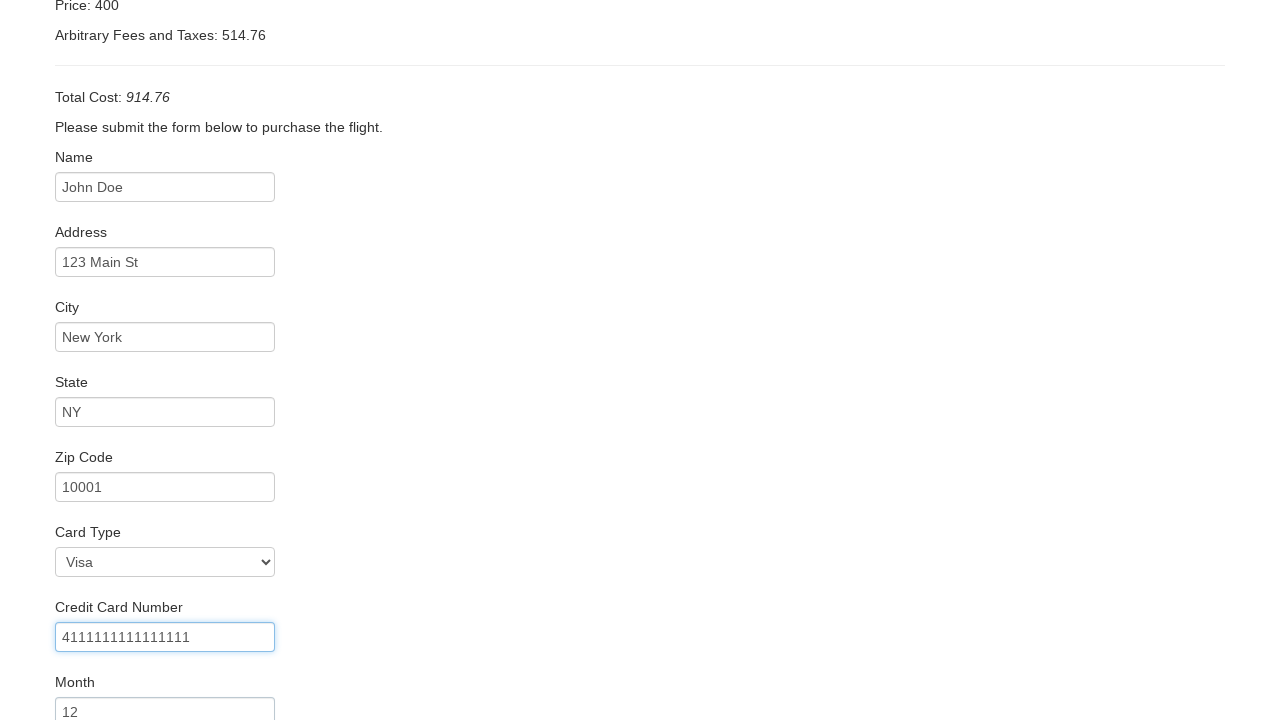

Filled credit card expiration year: 2025 on #creditCardYear
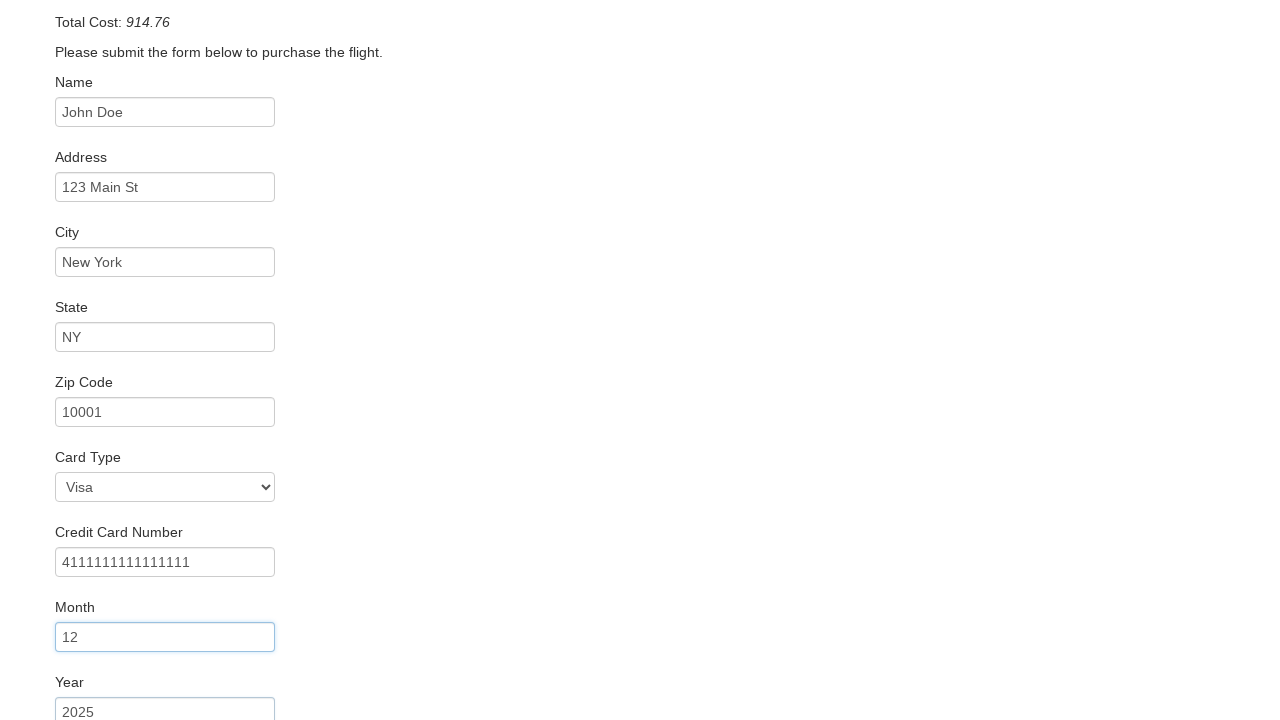

Filled name on card: John Doe on #nameOnCard
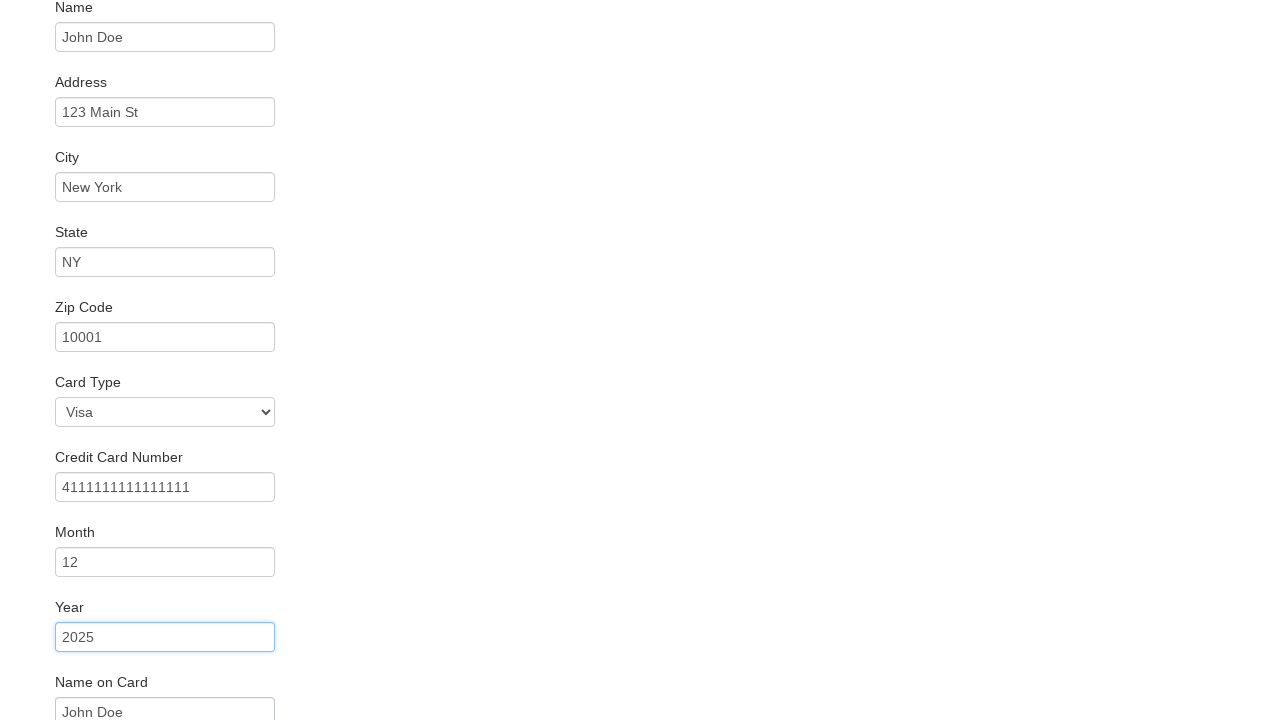

Clicked Purchase Flight button to complete booking at (118, 685) on input[type='submit']
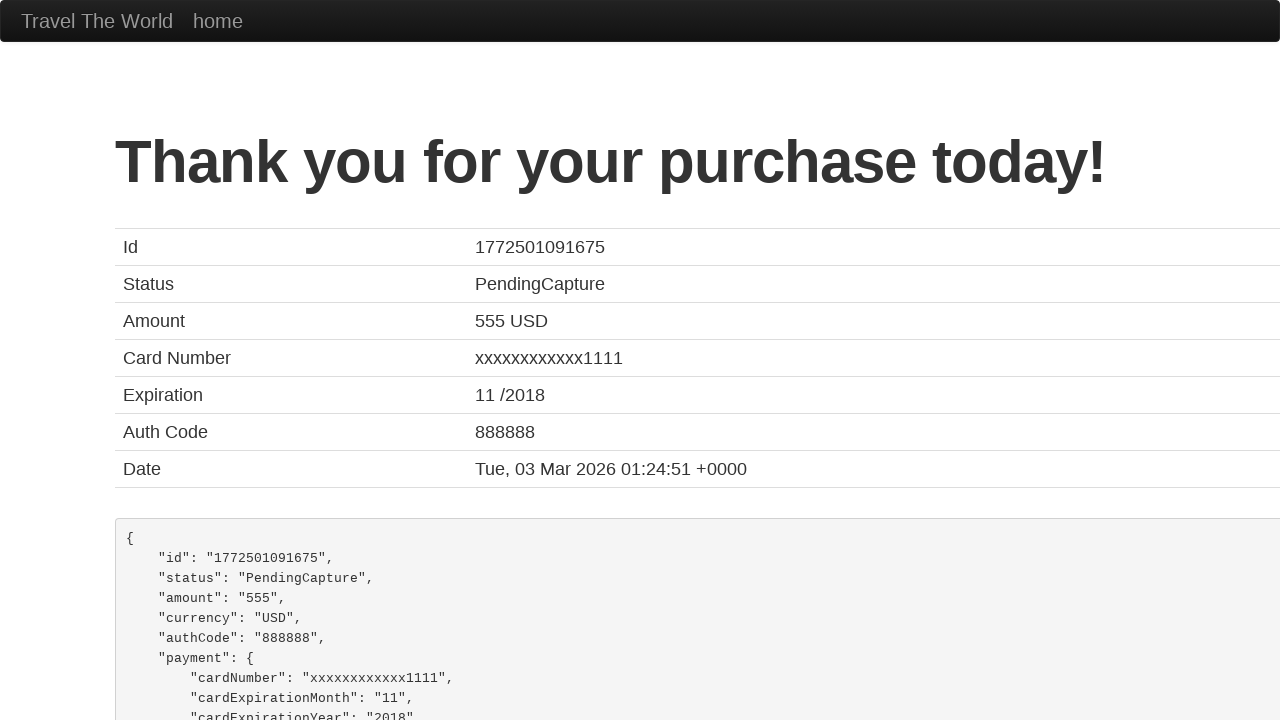

Confirmation page loaded with heading element
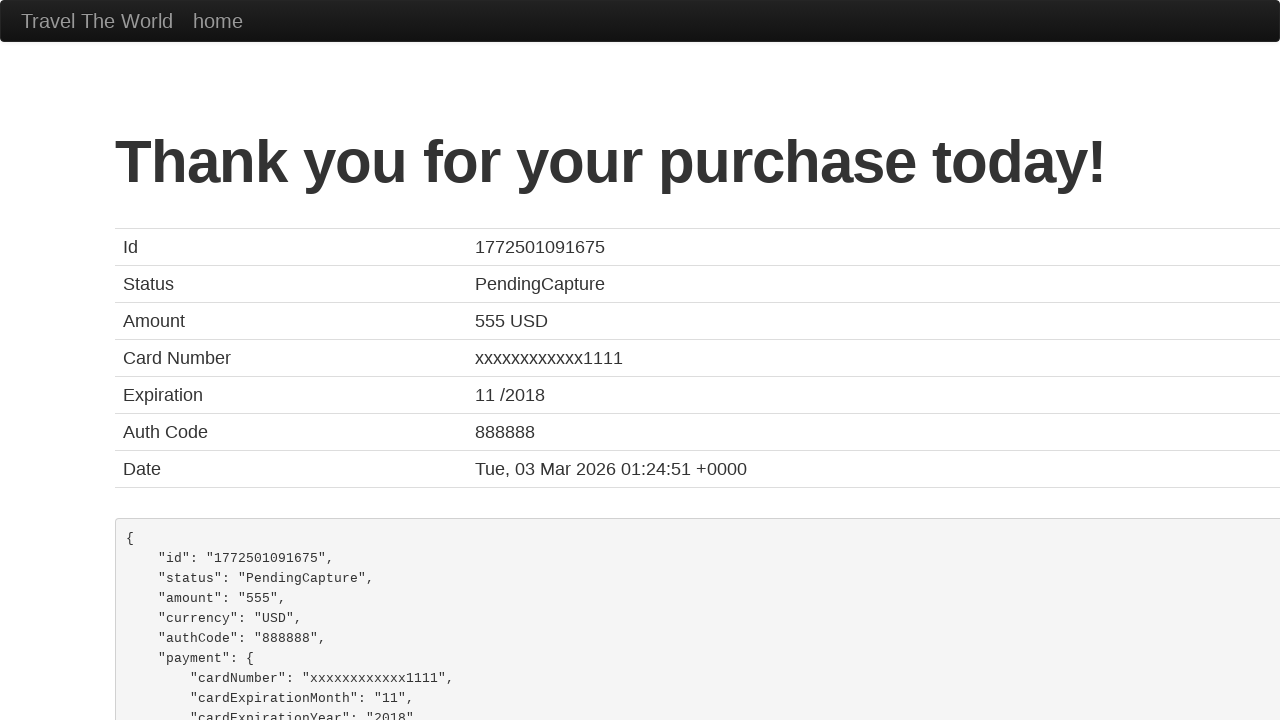

Retrieved confirmation page content
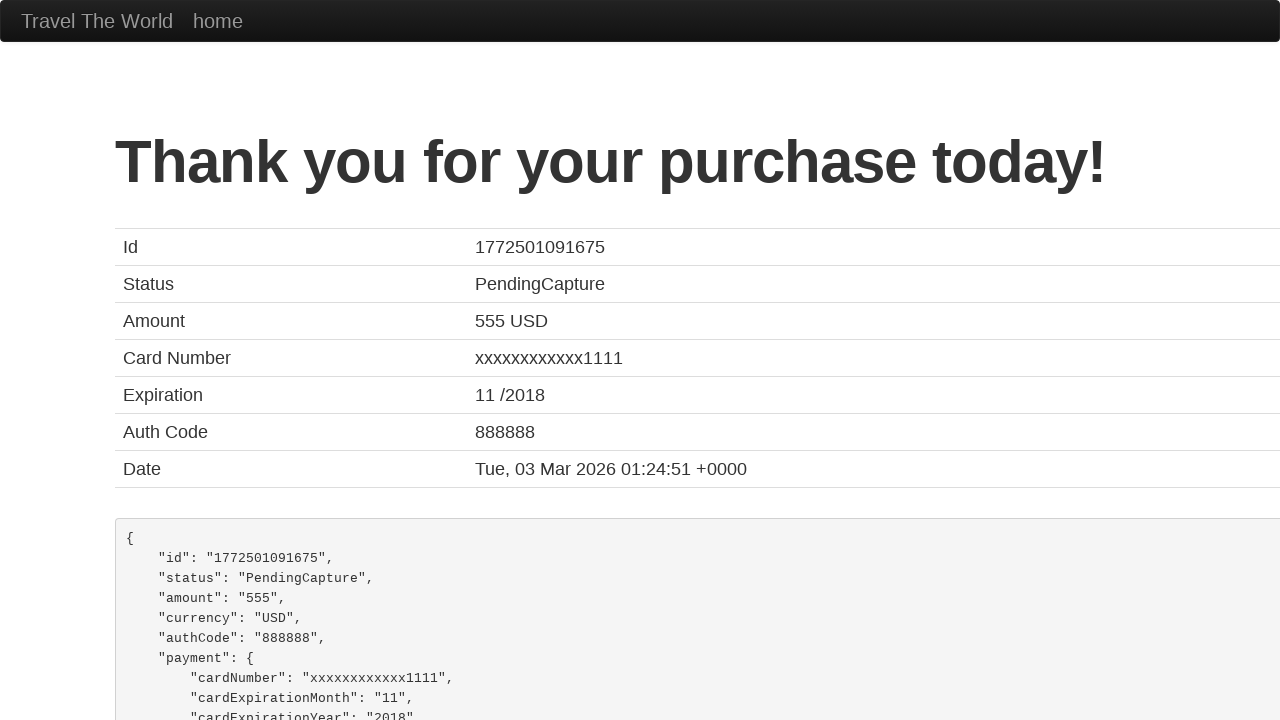

Verified confirmation page contains 'Thank you' or 'Id' message
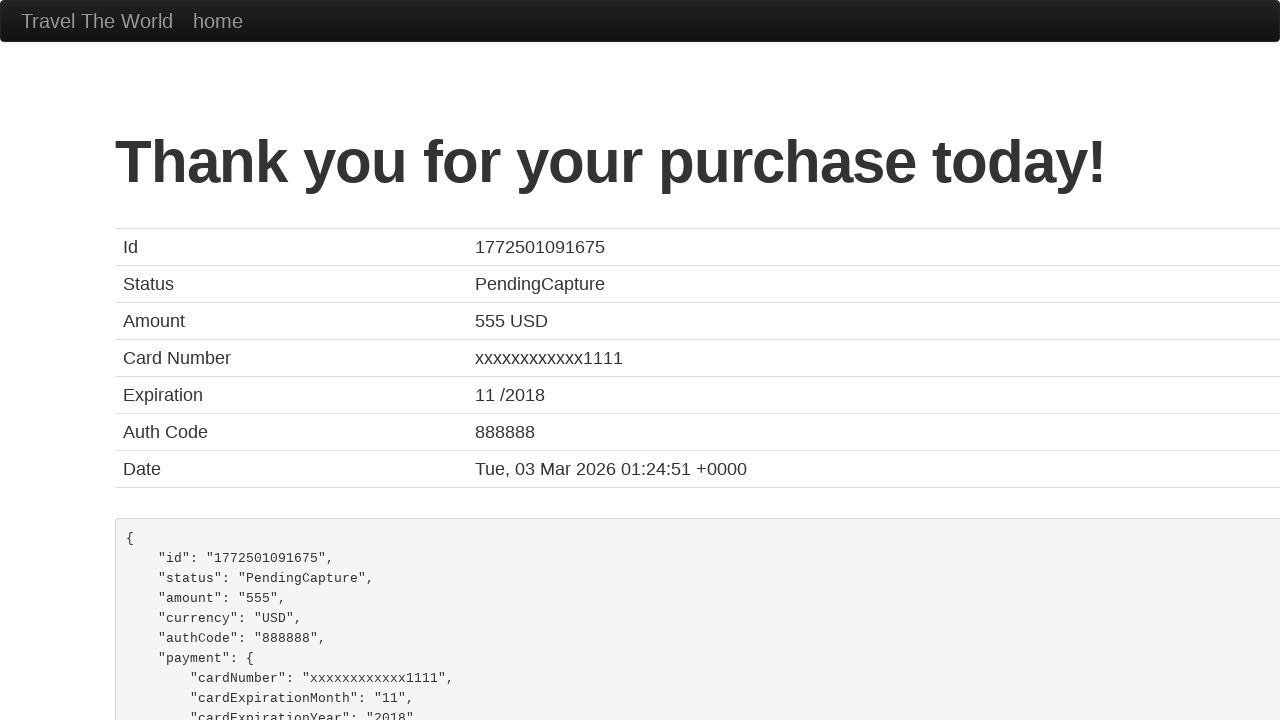

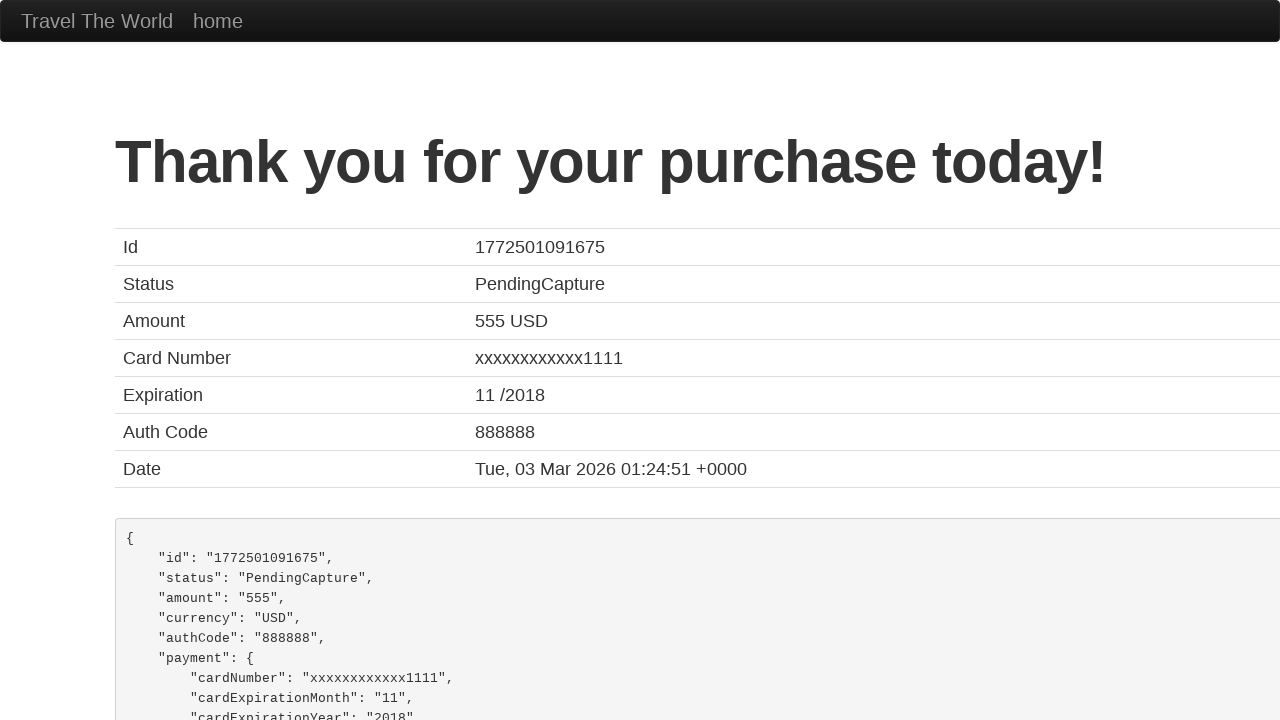